Tests JavaScript prompt alert functionality by triggering a prompt, entering text, and accepting it

Starting URL: https://the-internet.herokuapp.com/javascript_alerts

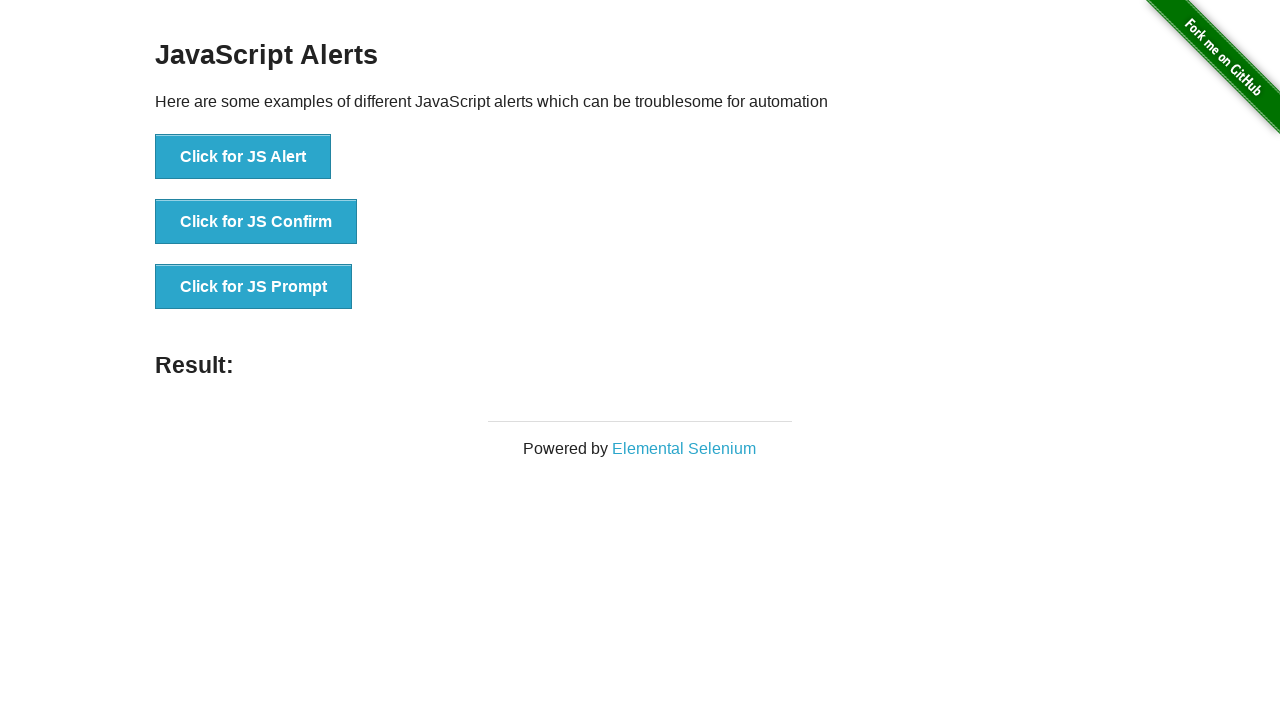

Clicked button to trigger JavaScript prompt at (254, 287) on xpath=//button[normalize-space()='Click for JS Prompt']
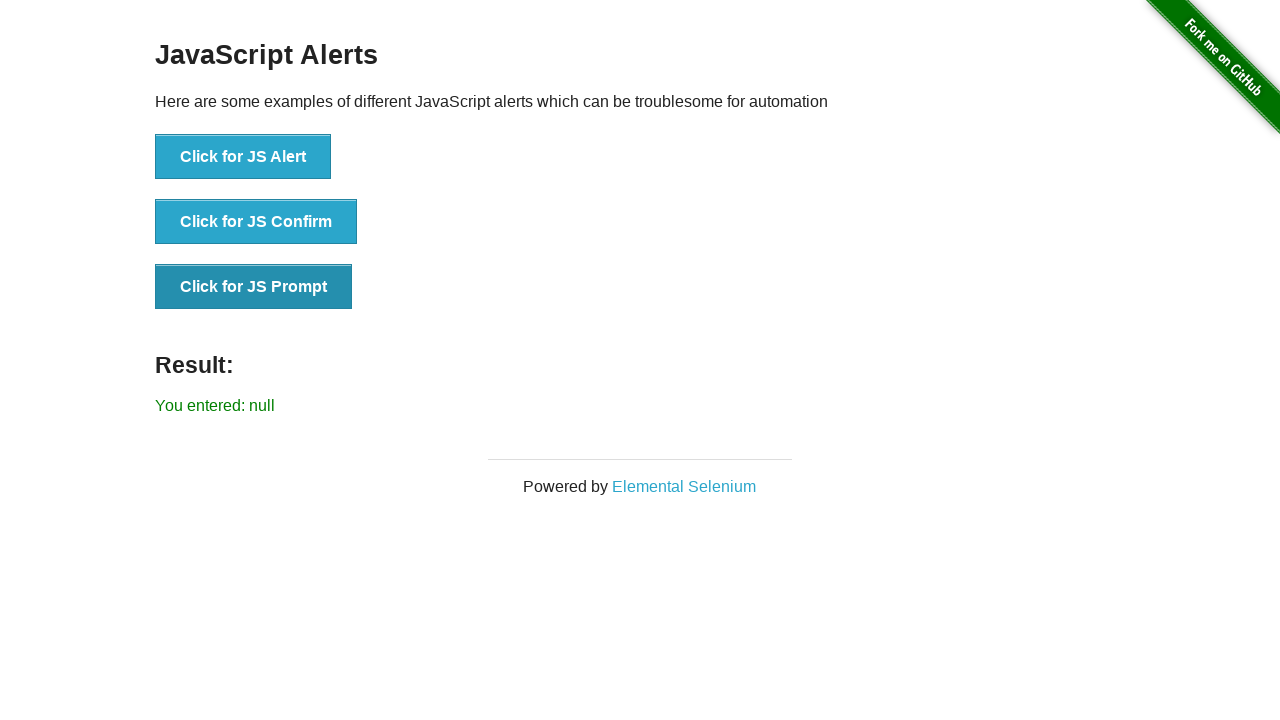

Set up dialog handler to accept prompt with 'welcome' text
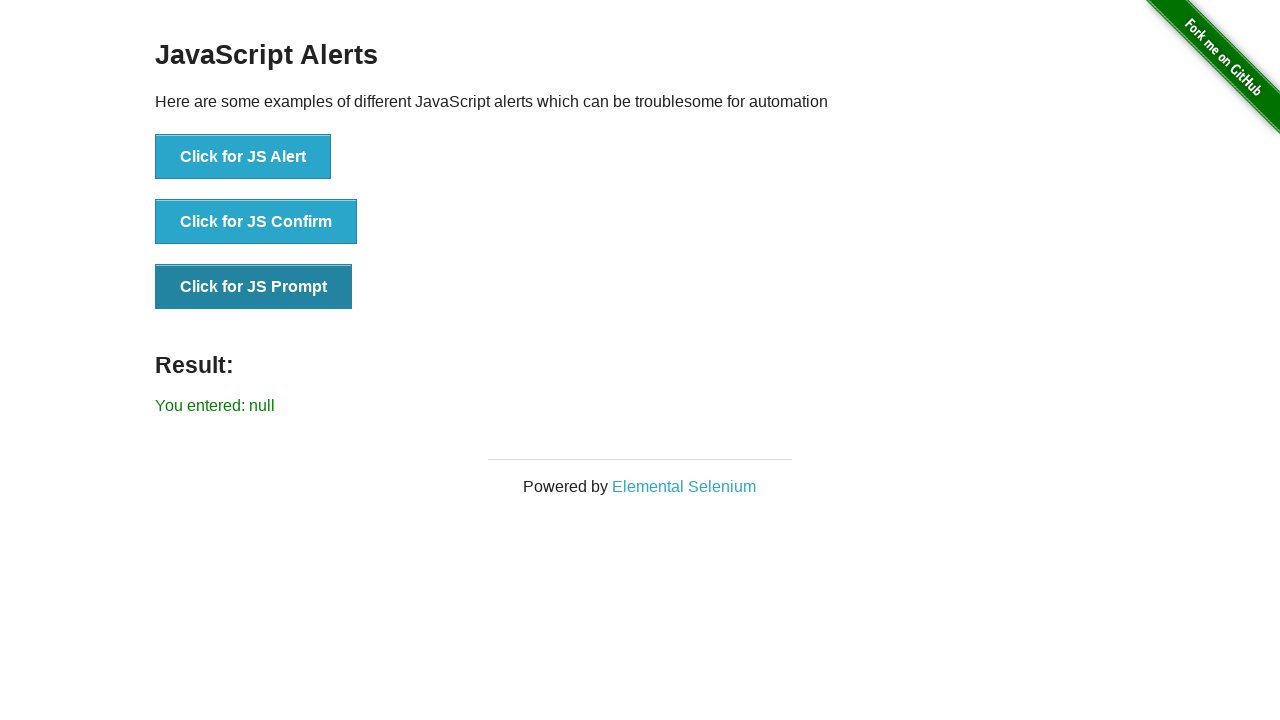

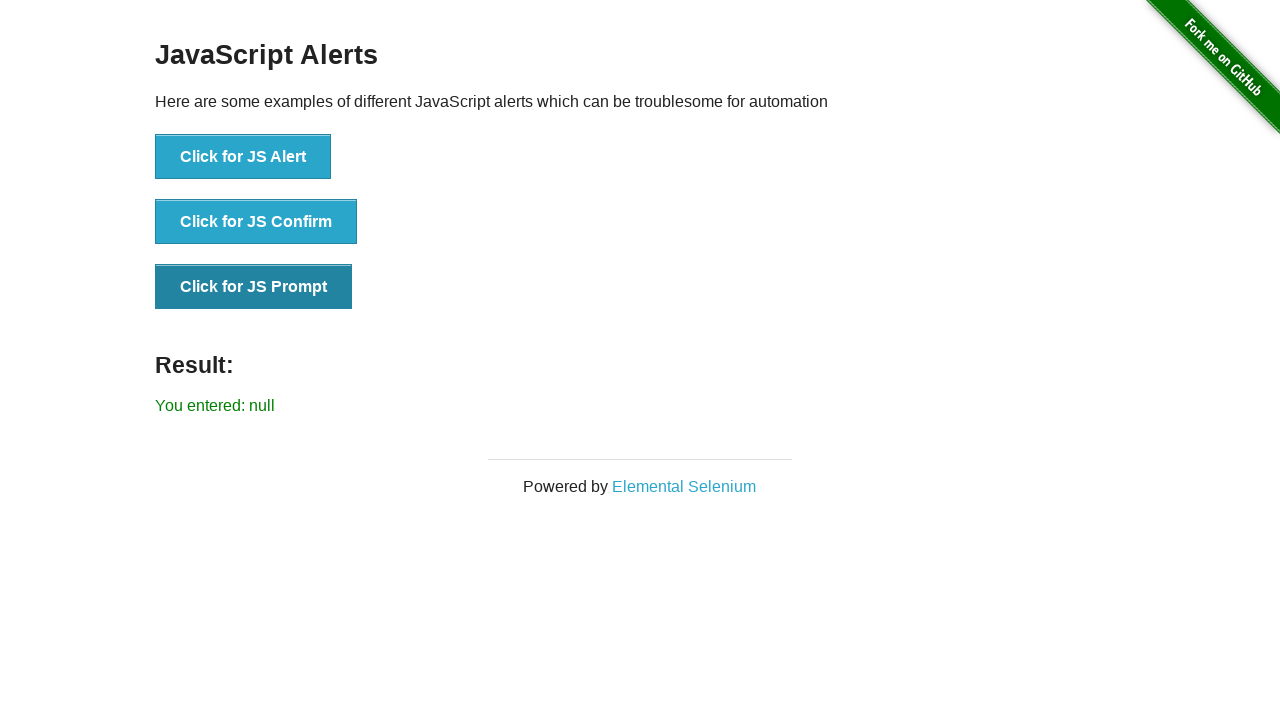